Tests drag-to-scroll functionality by navigating to a terms agreement page and dragging to scroll through the content.

Starting URL: http://reg.163.com/agreement.shtml

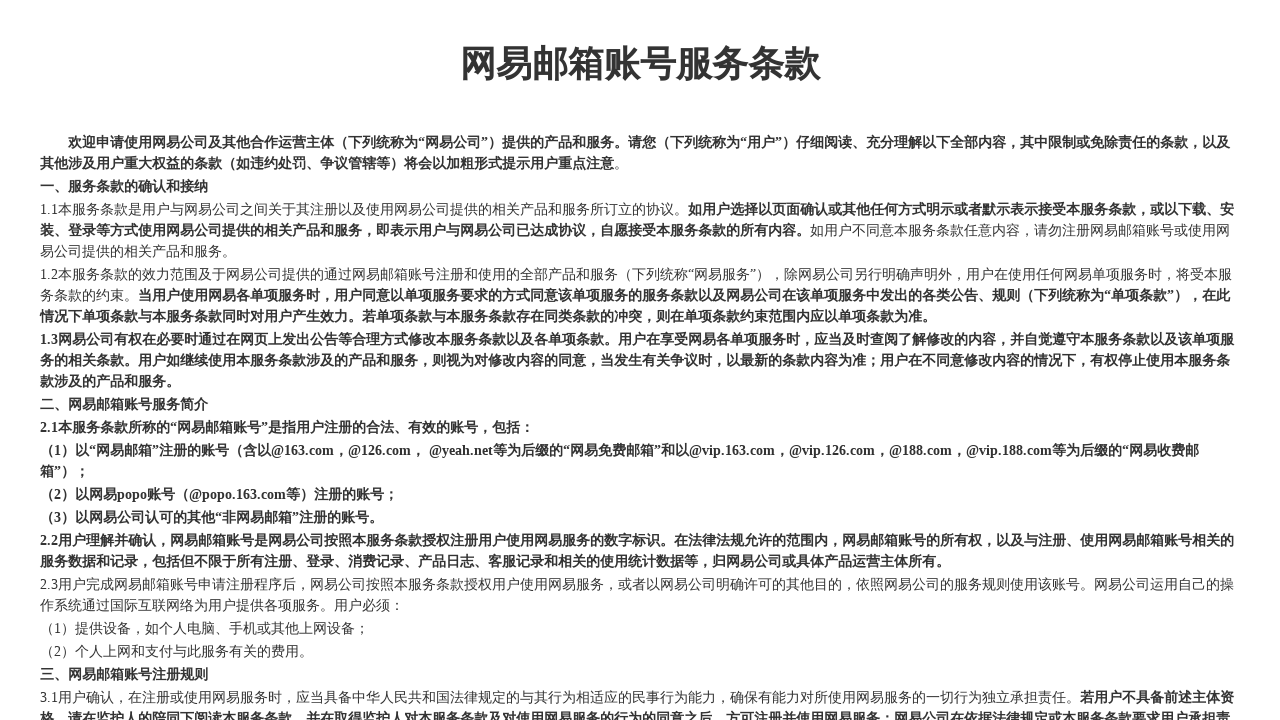

Waited for page to reach domcontentloaded state
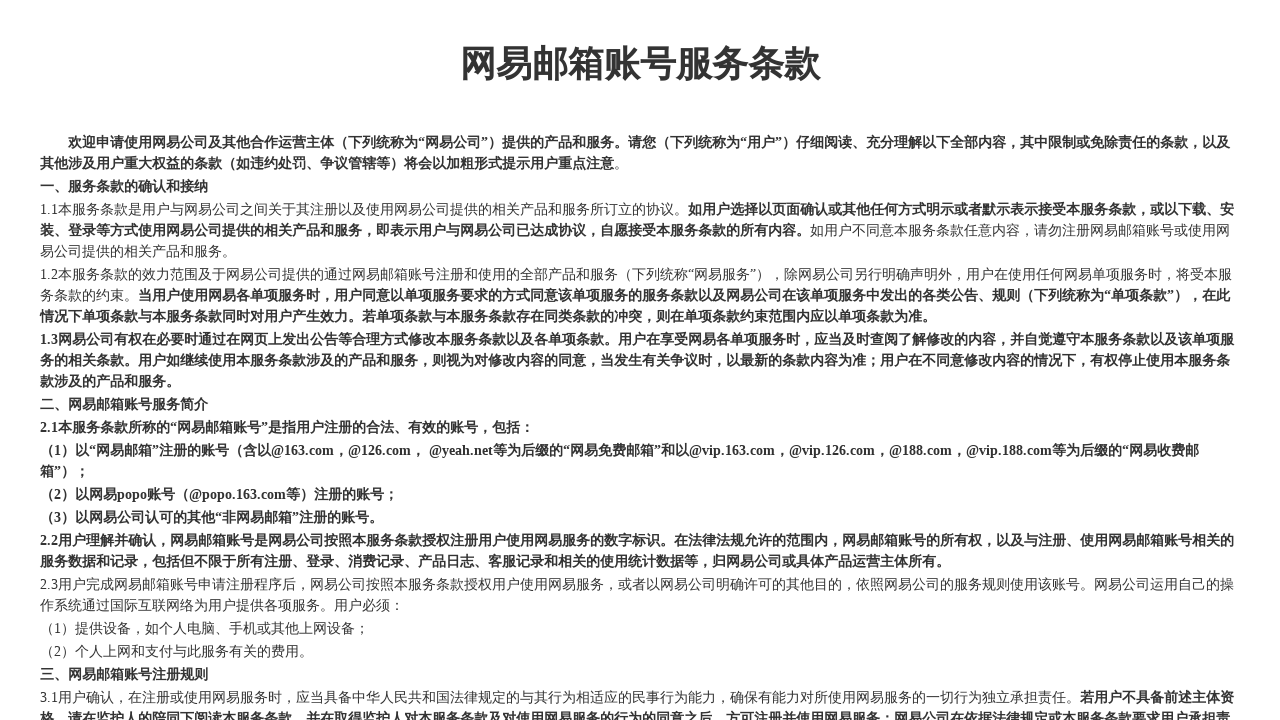

Scrolled down 5000 pixels on terms agreement page
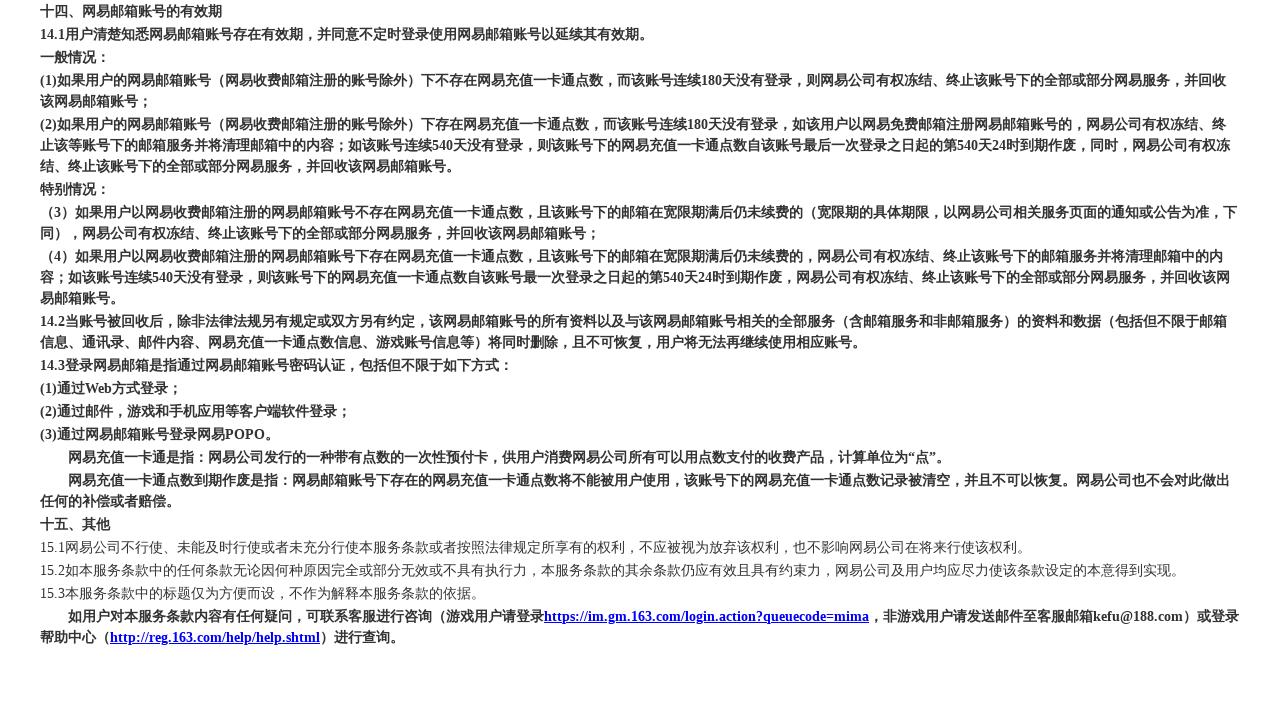

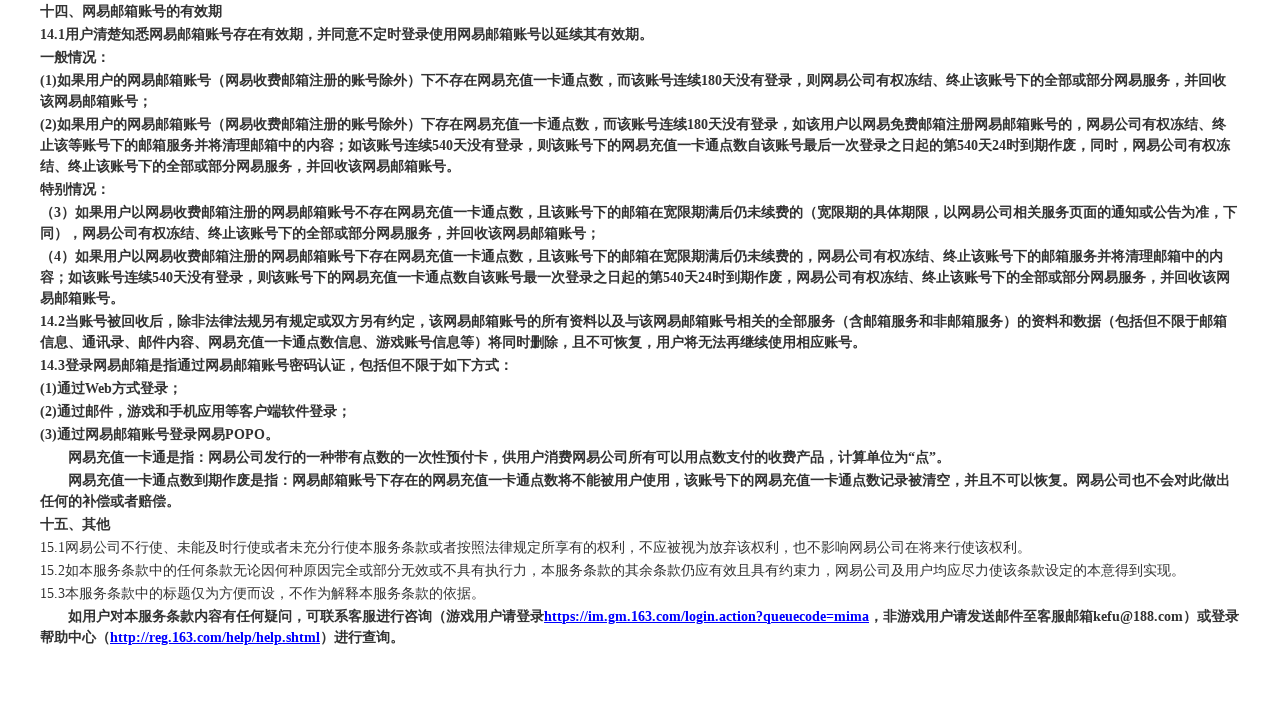